Tests keyboard key press functionality by sending various keyboard keys (Control, Shift, Space, Escape, F1, F7, Delete) to the page and verifying the page registers them.

Starting URL: https://the-internet.herokuapp.com/key_presses

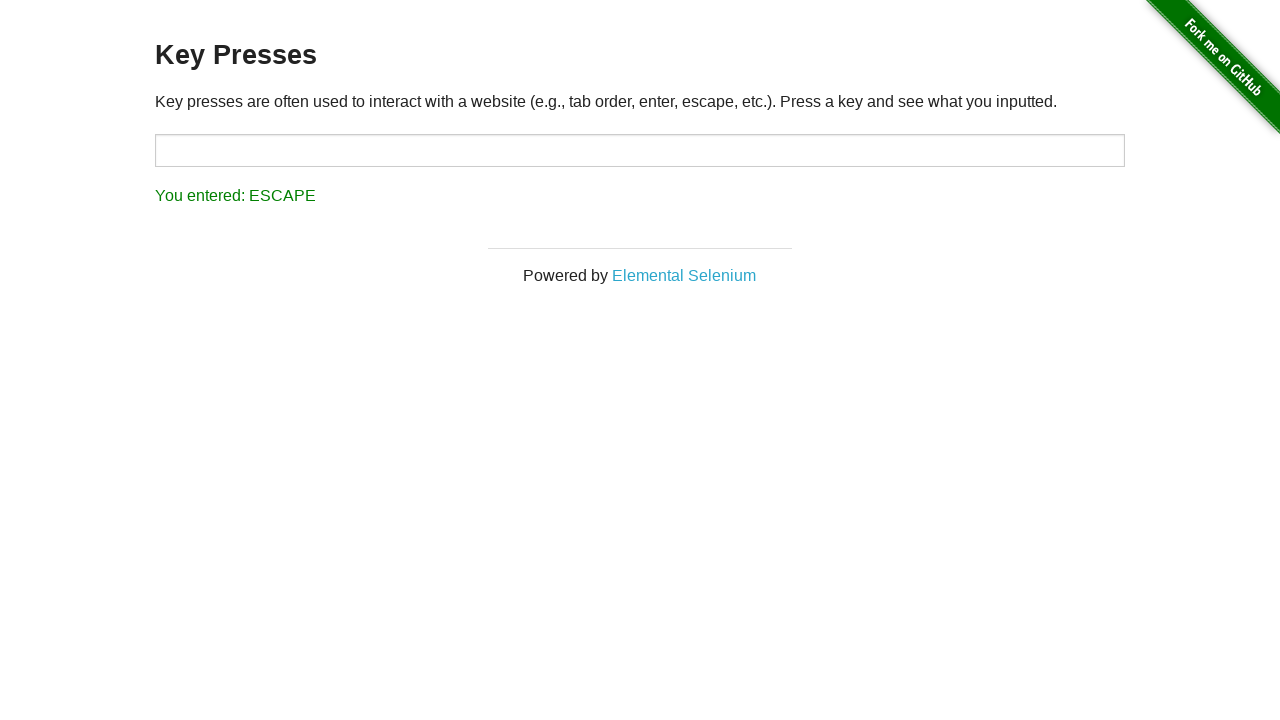

Pressed Control key
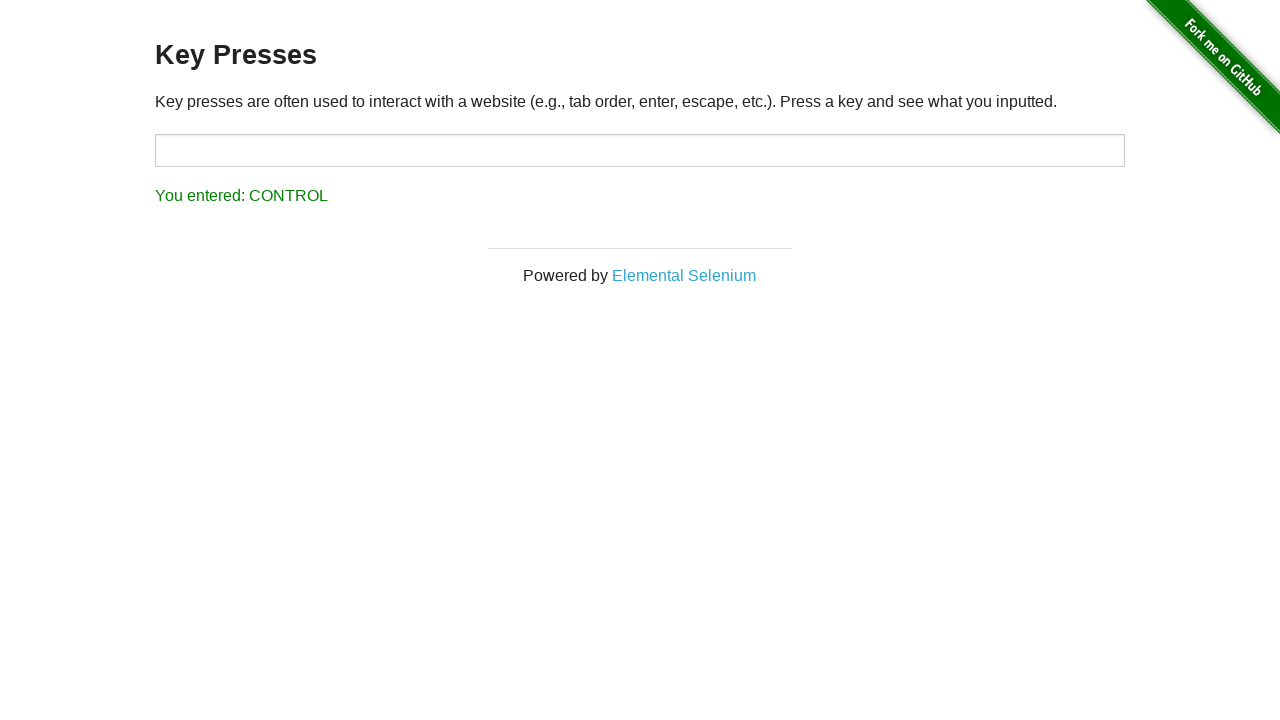

Pressed Shift key
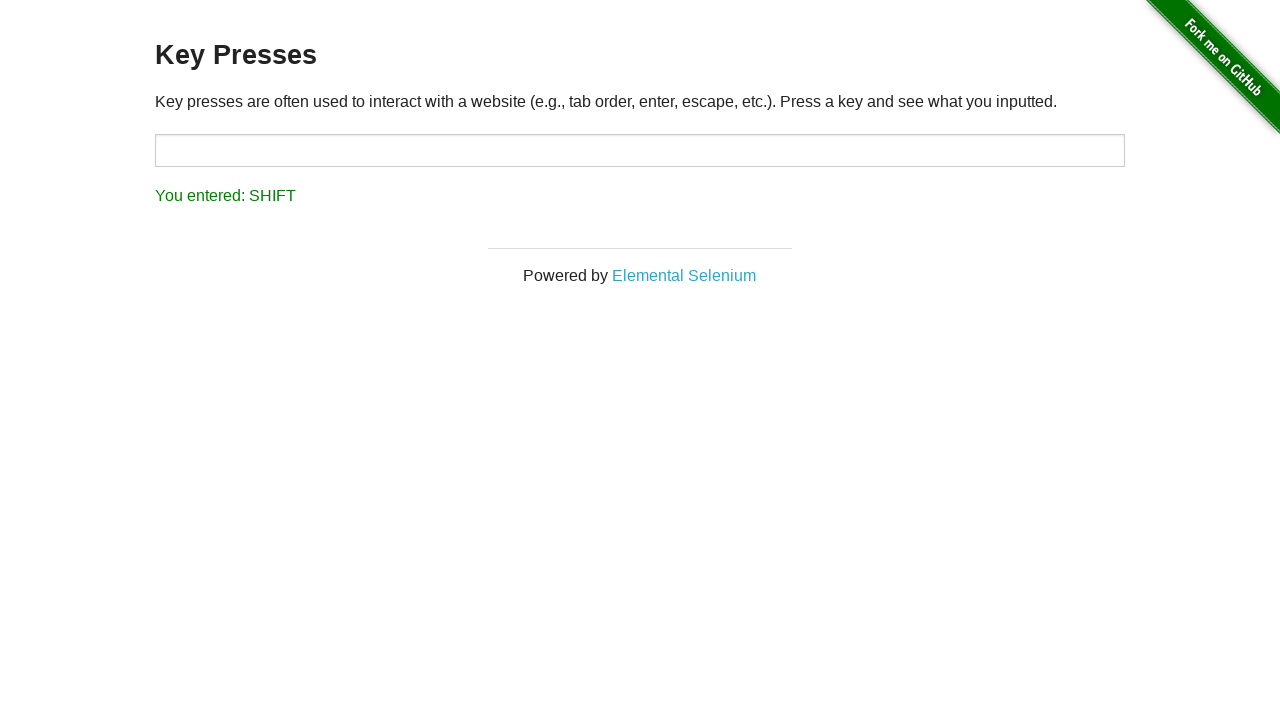

Pressed Space key
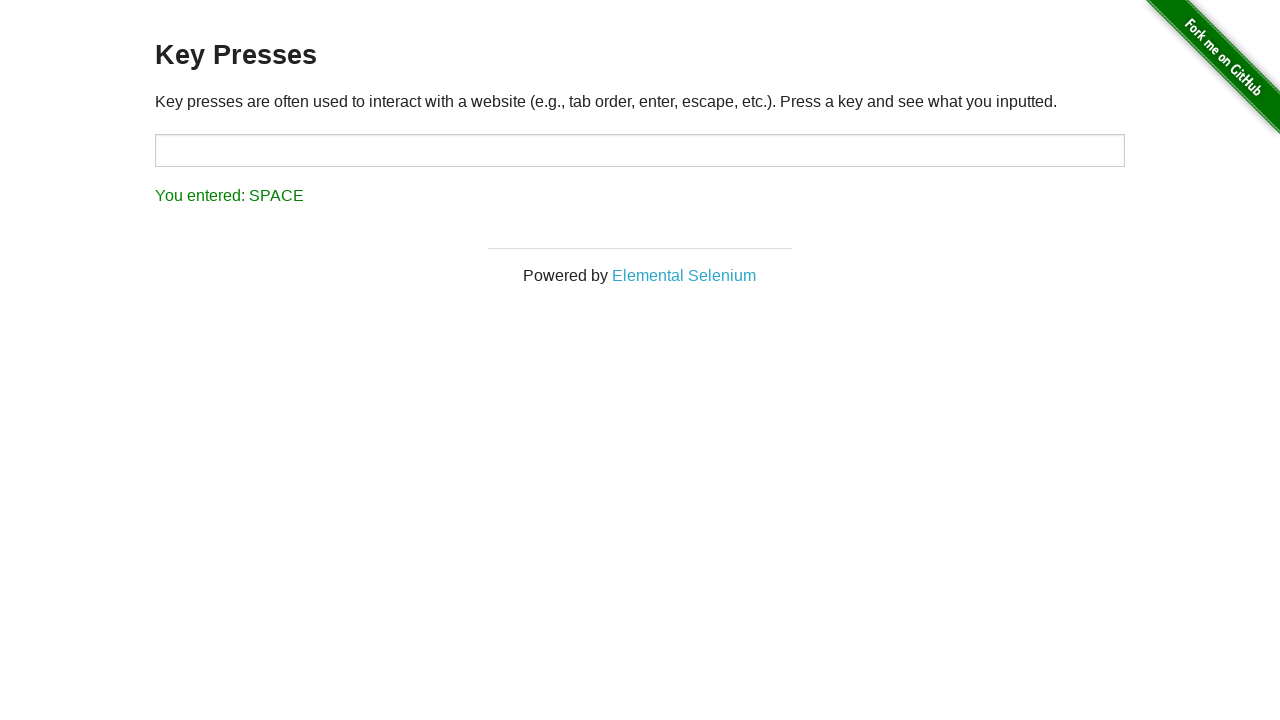

Pressed Escape key
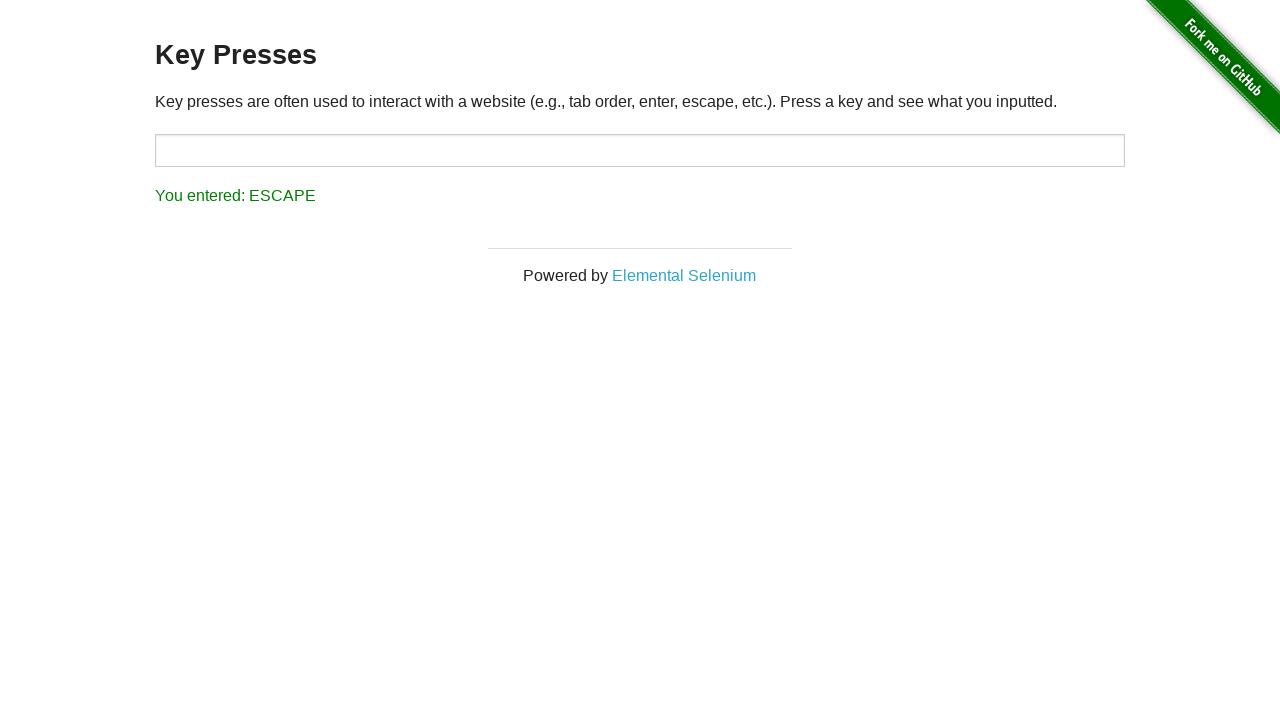

Pressed F1 key
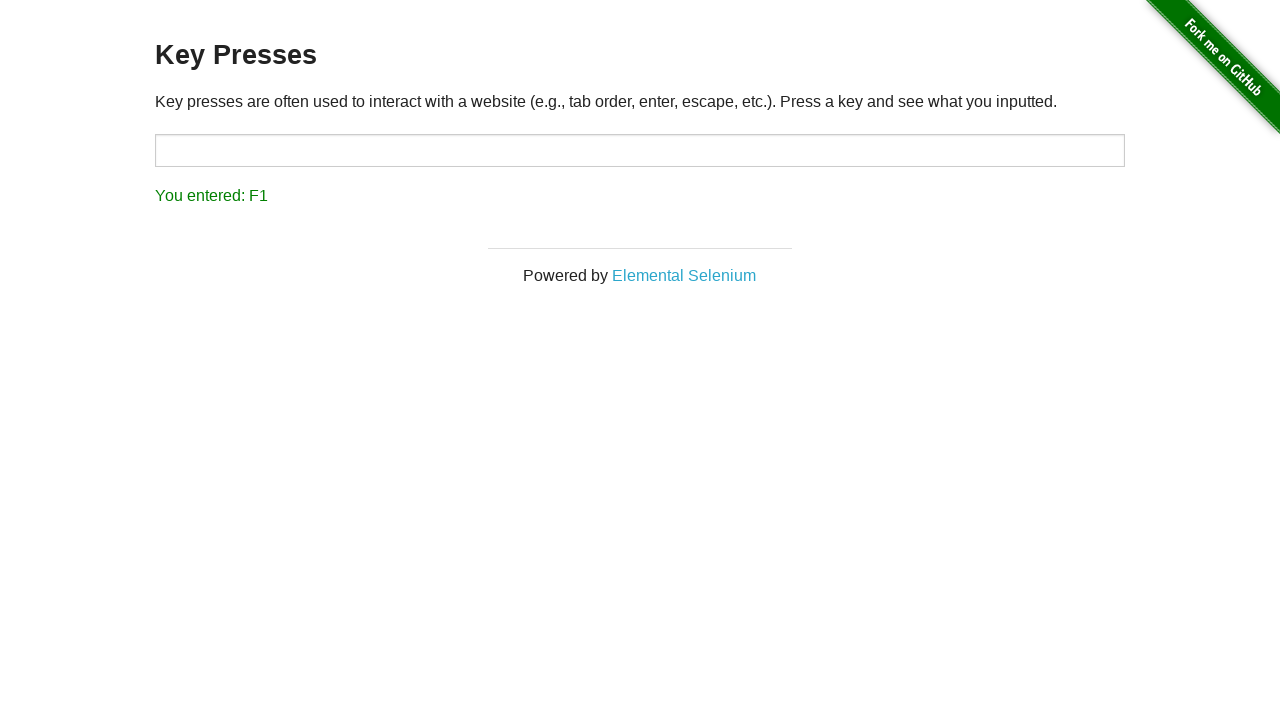

Pressed F7 key
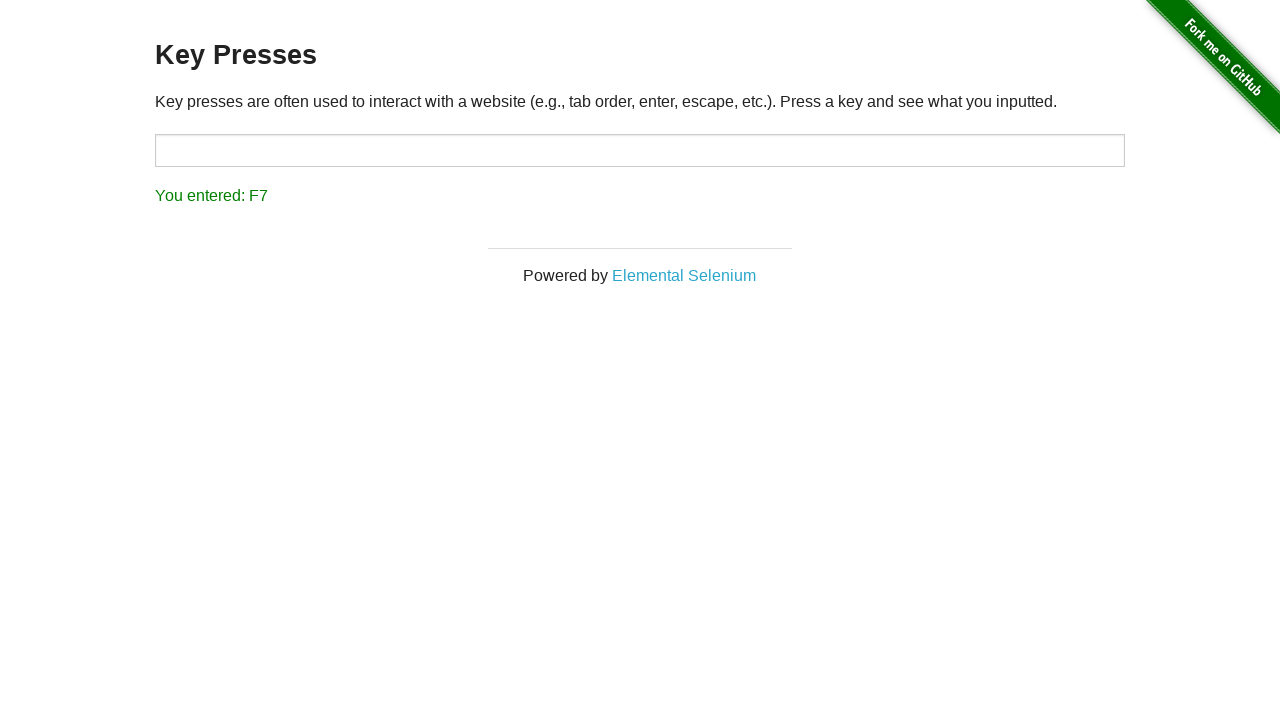

Pressed Delete key
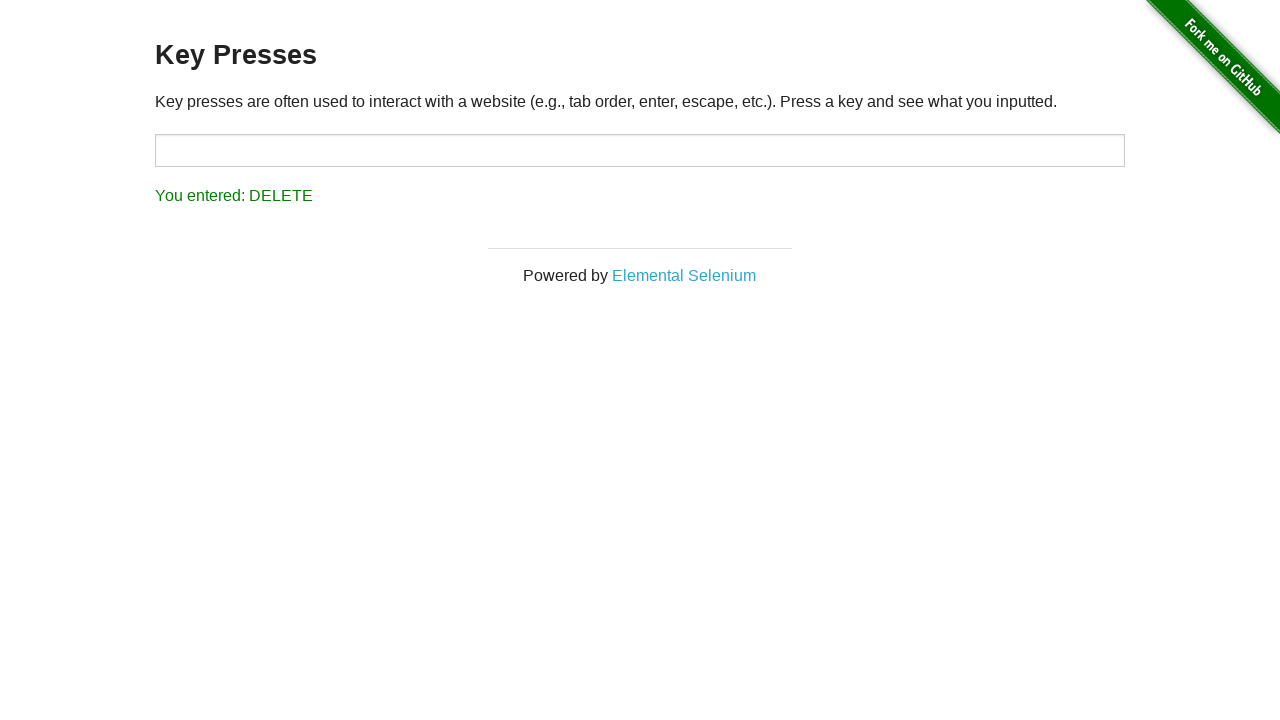

Verified last key press was registered by waiting for result element
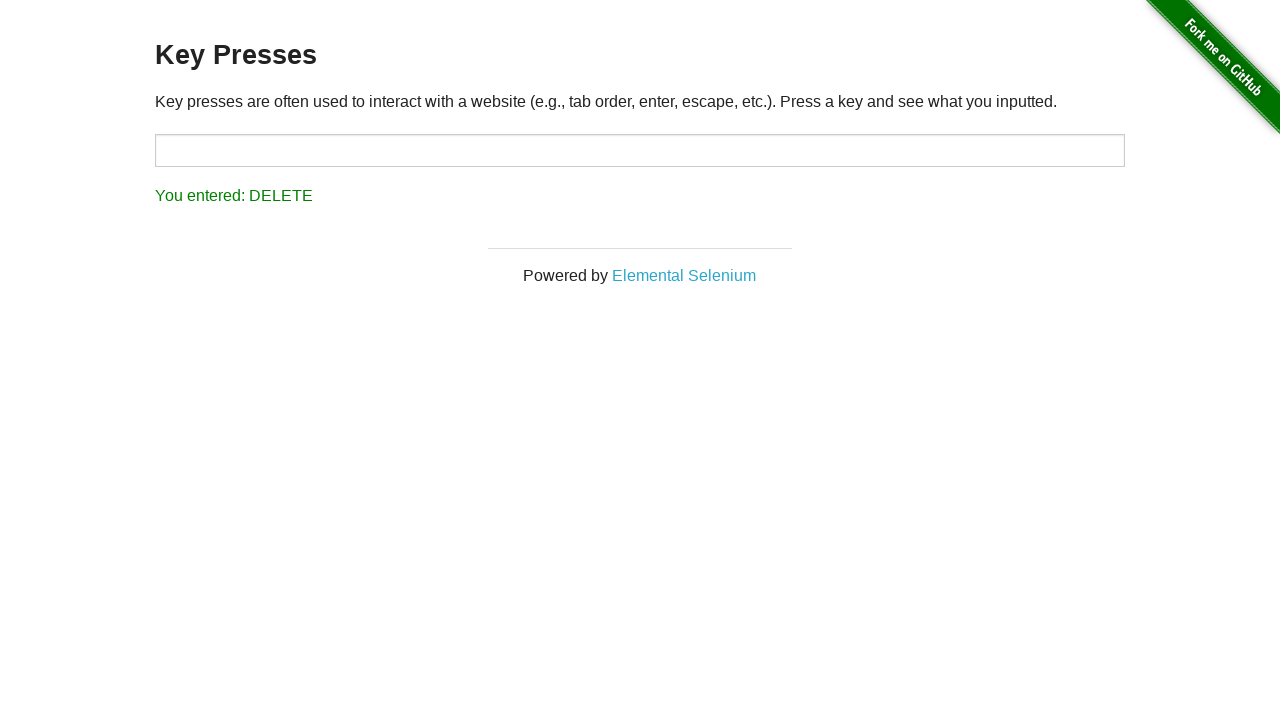

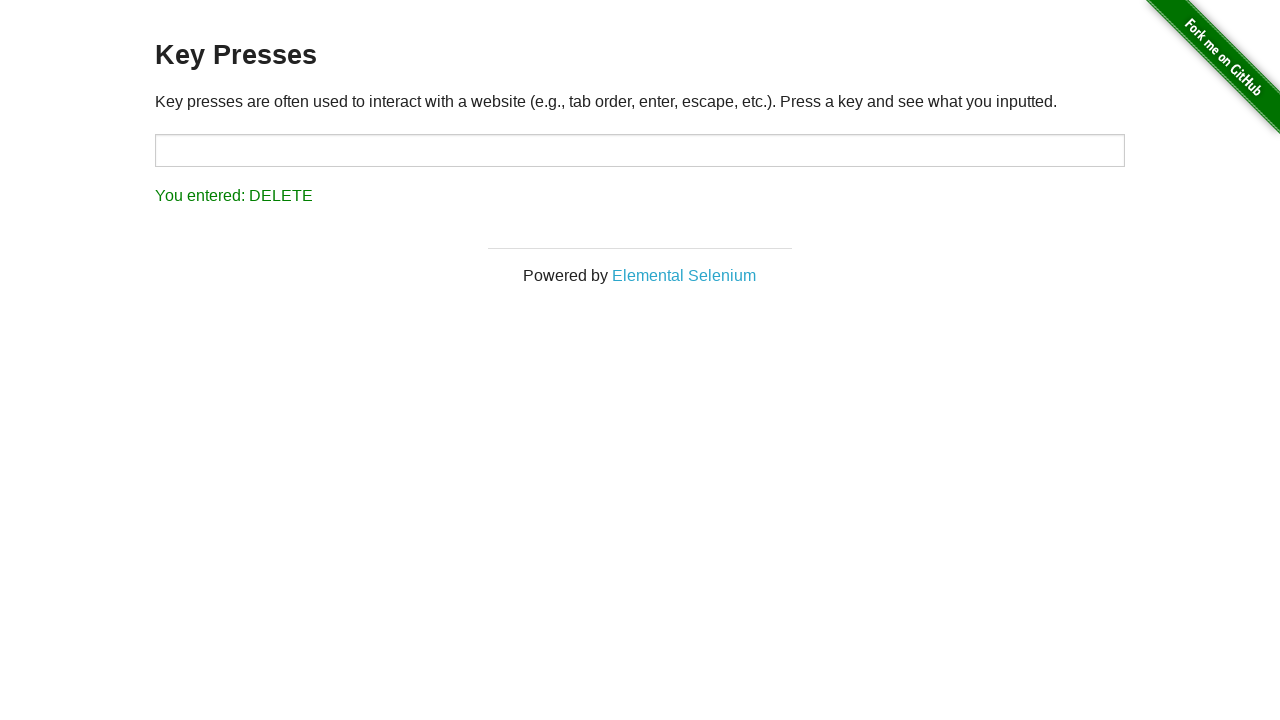